Tests dynamic element loading by clicking a button and waiting for a paragraph element to appear, then verifying its text content says "Dopiero się pojawiłem!" (Polish for "I just appeared!")

Starting URL: https://testeroprogramowania.github.io/selenium/wait2.html

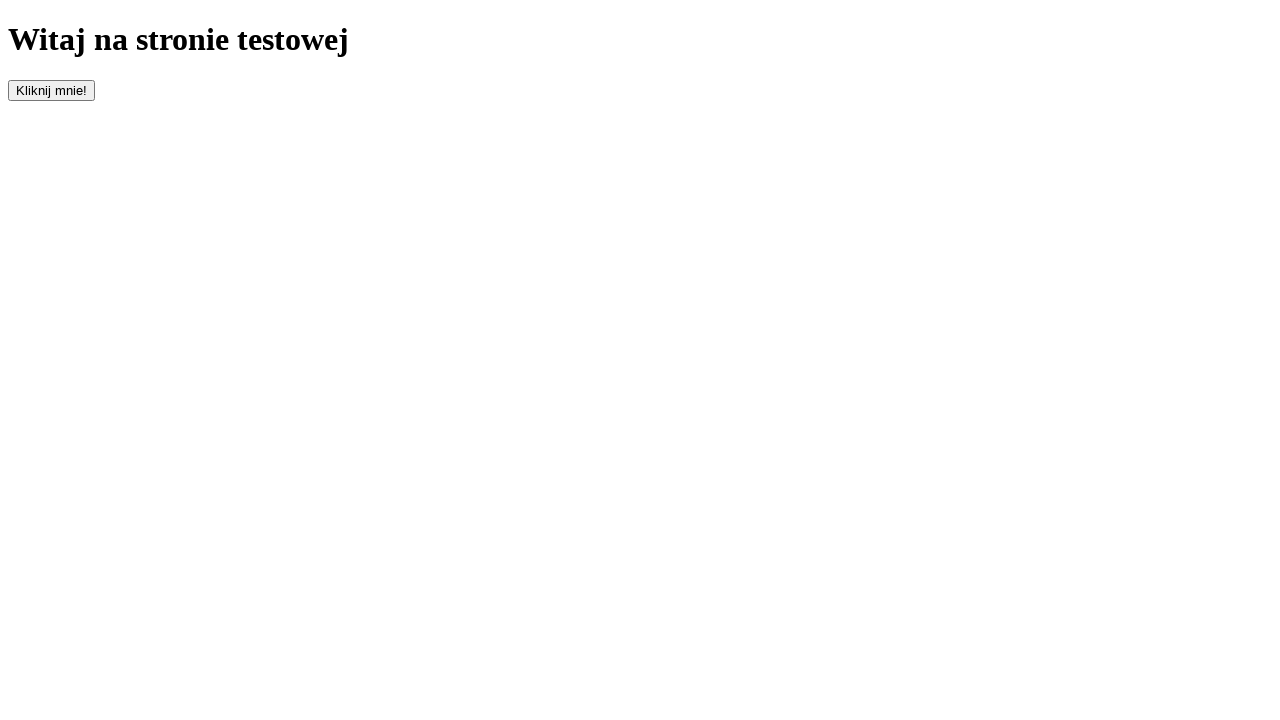

Navigated to the wait2.html page
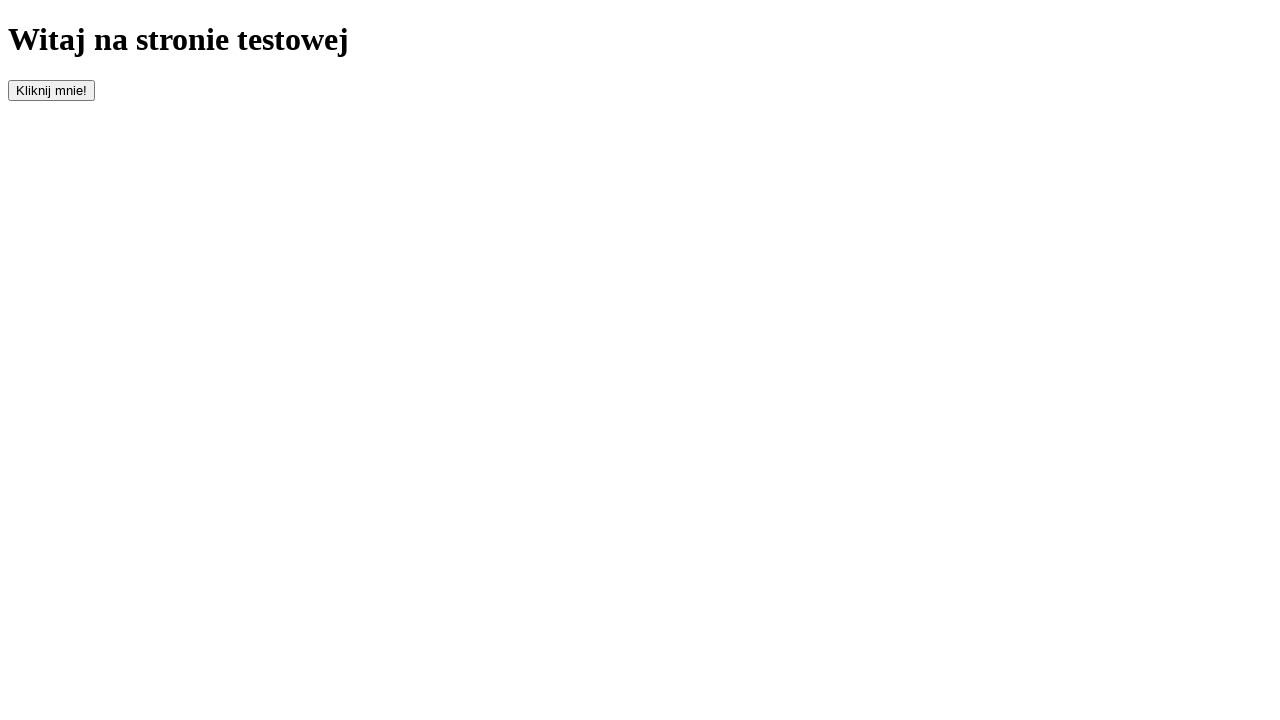

Clicked the button with id 'clickOnMe' to trigger dynamic element loading at (52, 90) on #clickOnMe
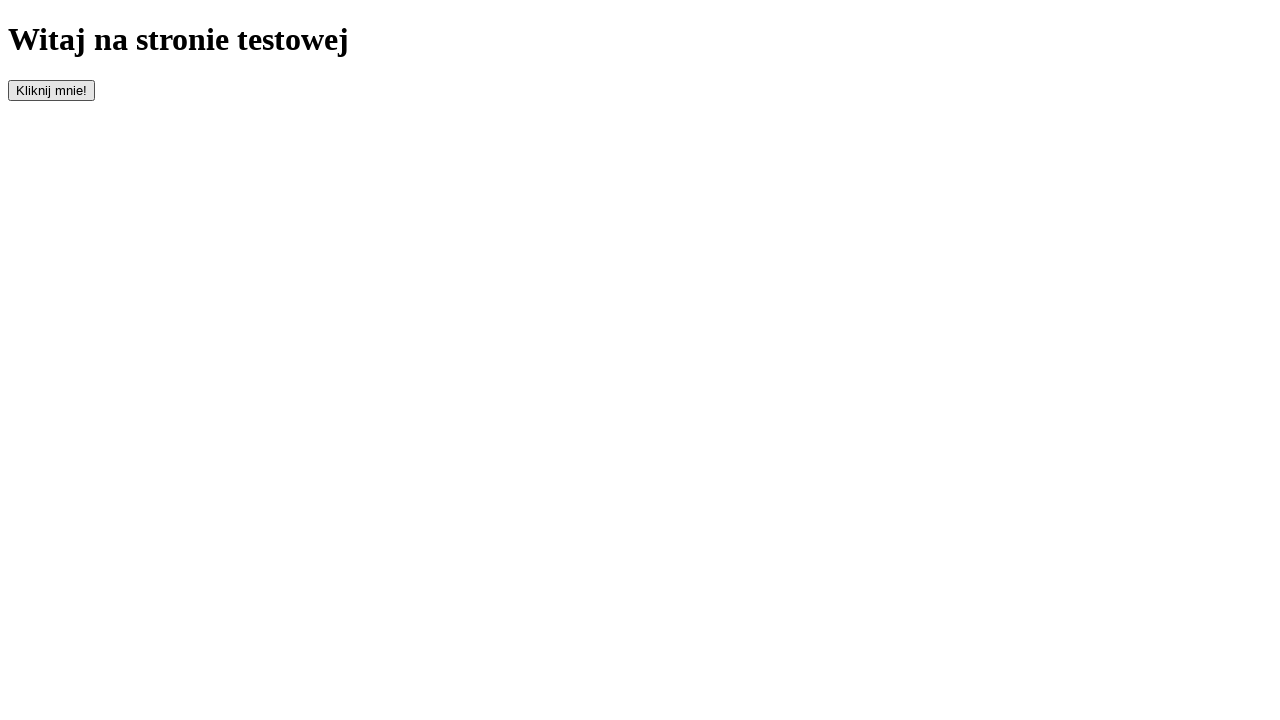

Paragraph element appeared on the page
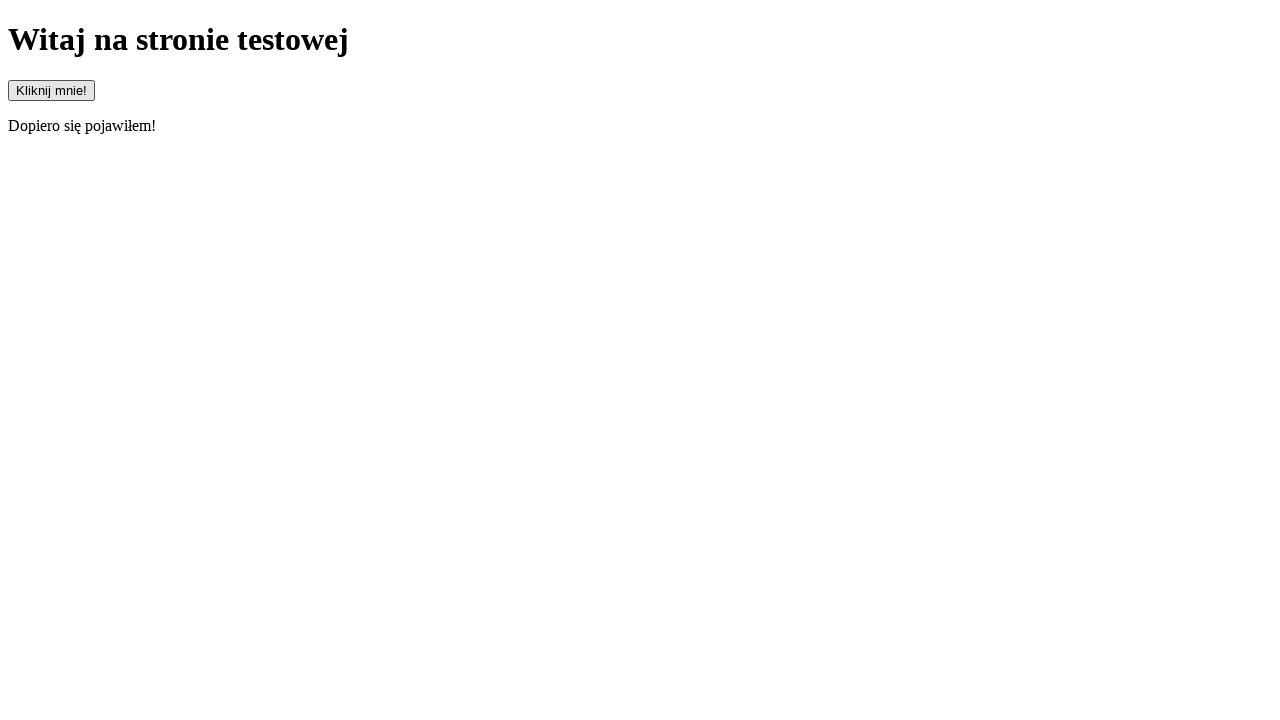

Retrieved text content from paragraph element
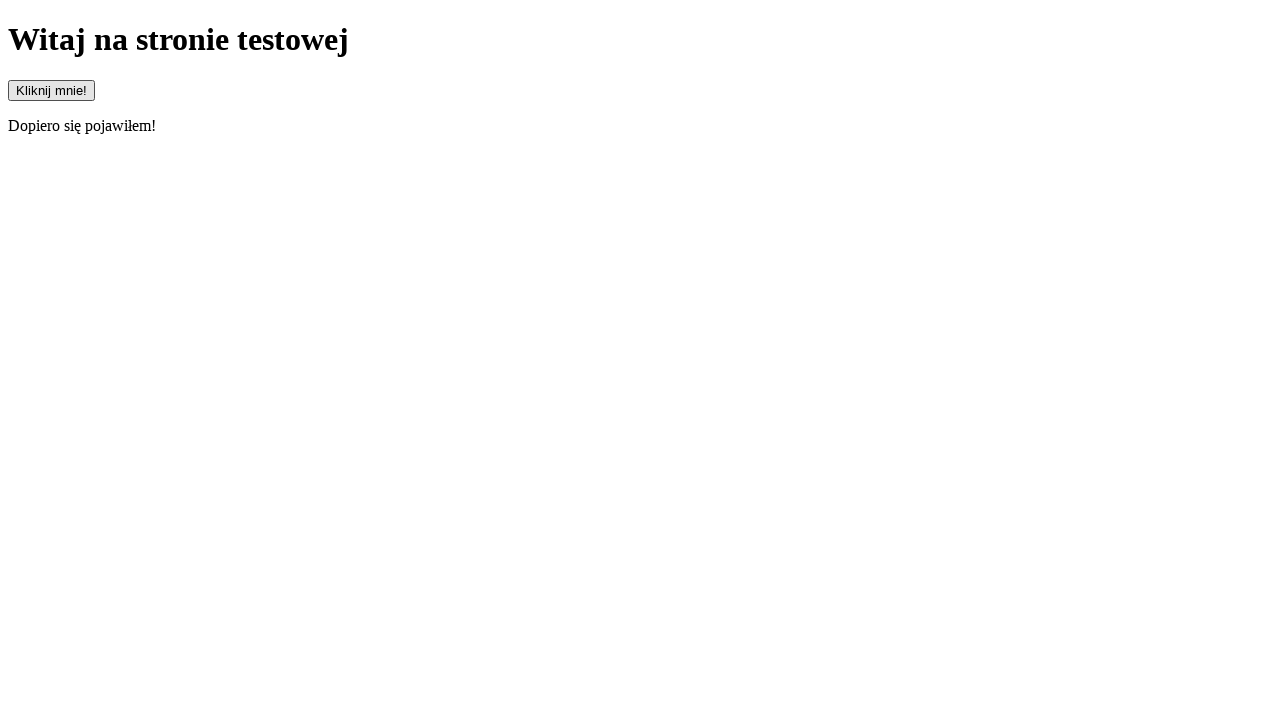

Verified paragraph text equals 'Dopiero się pojawiłem!' (I just appeared!)
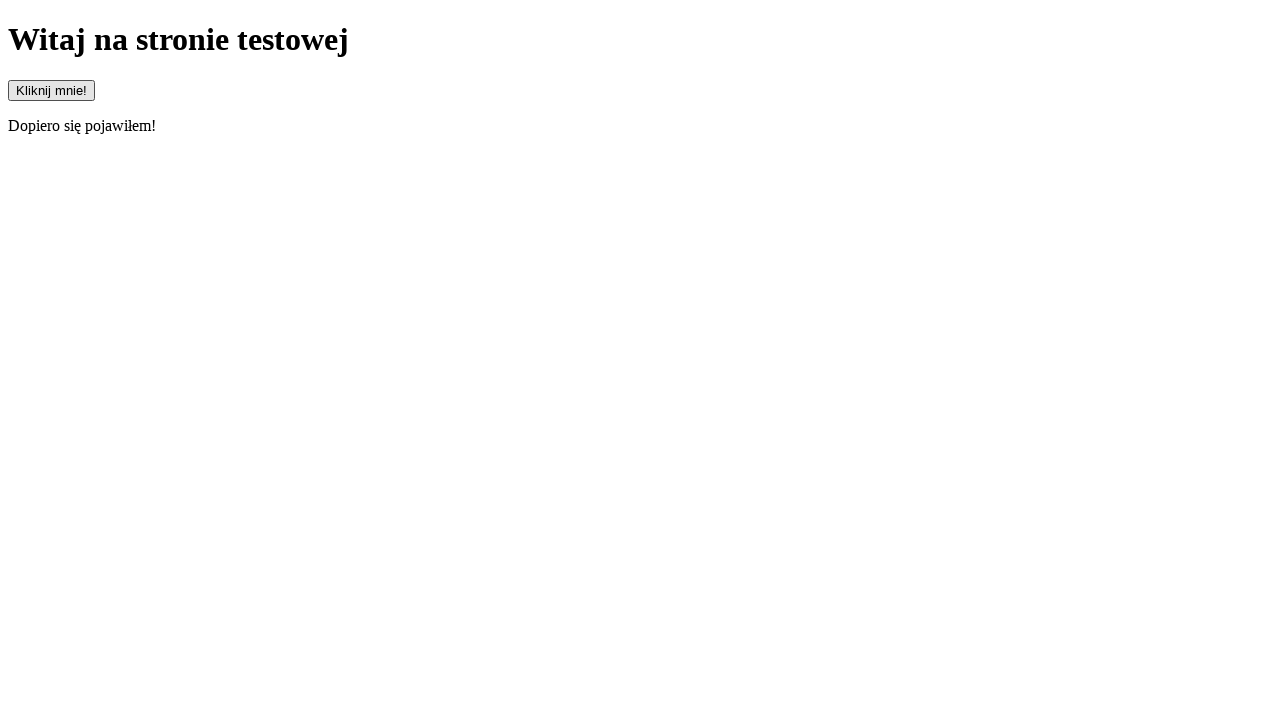

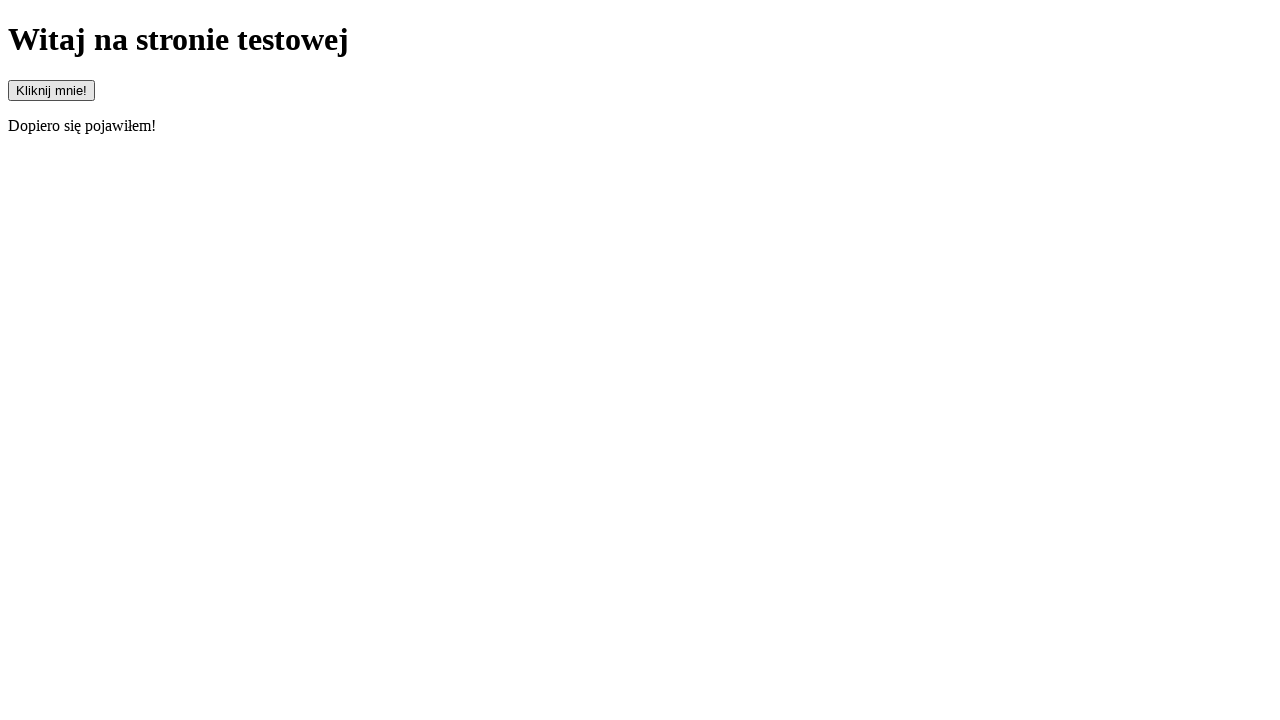